Tests clicking the Submit Login button on the CMS government portal page to verify the button is clickable and functional.

Starting URL: https://portal.cms.gov/portal/

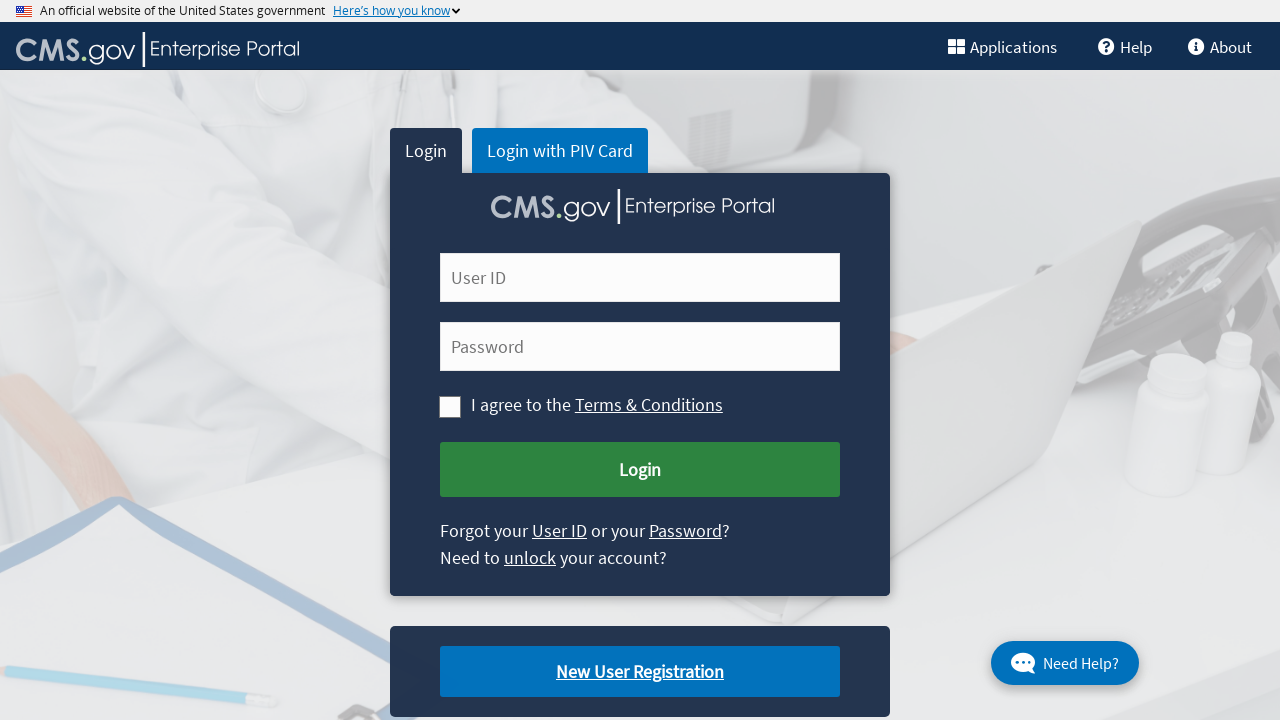

Navigated to CMS government portal homepage
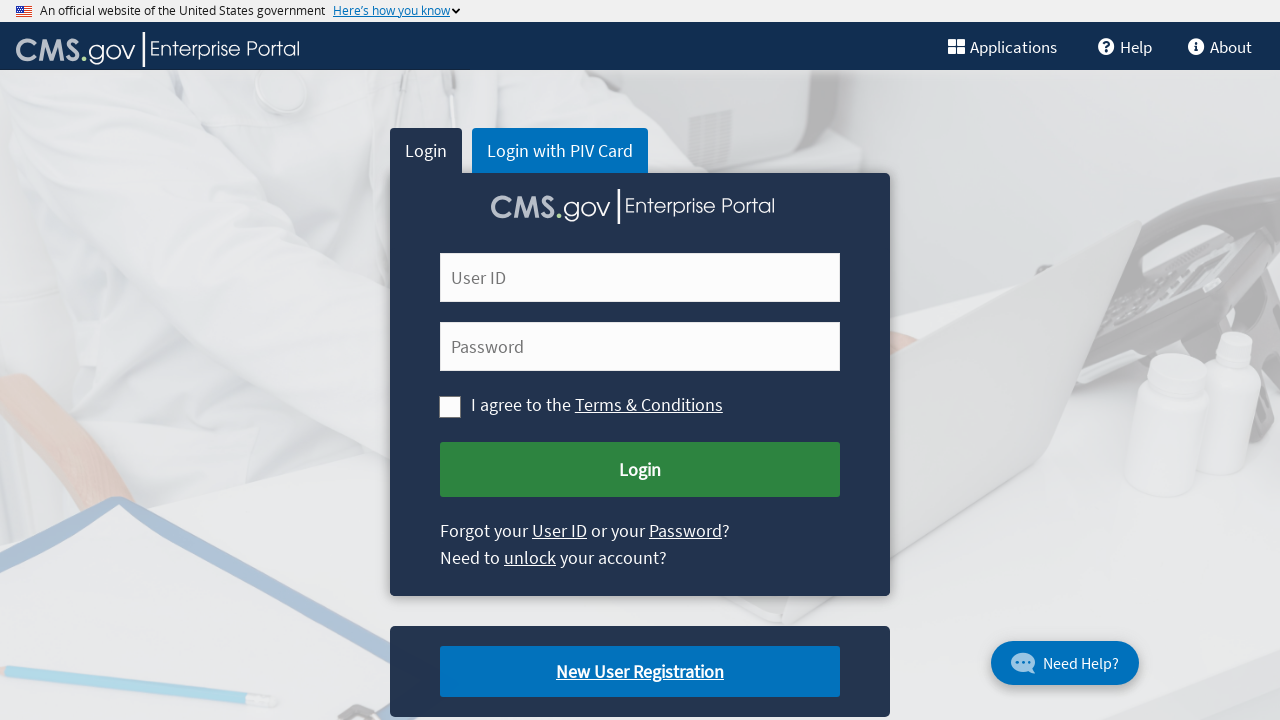

Clicked the Submit Login button on the CMS portal page at (640, 470) on [name='Submit Login']
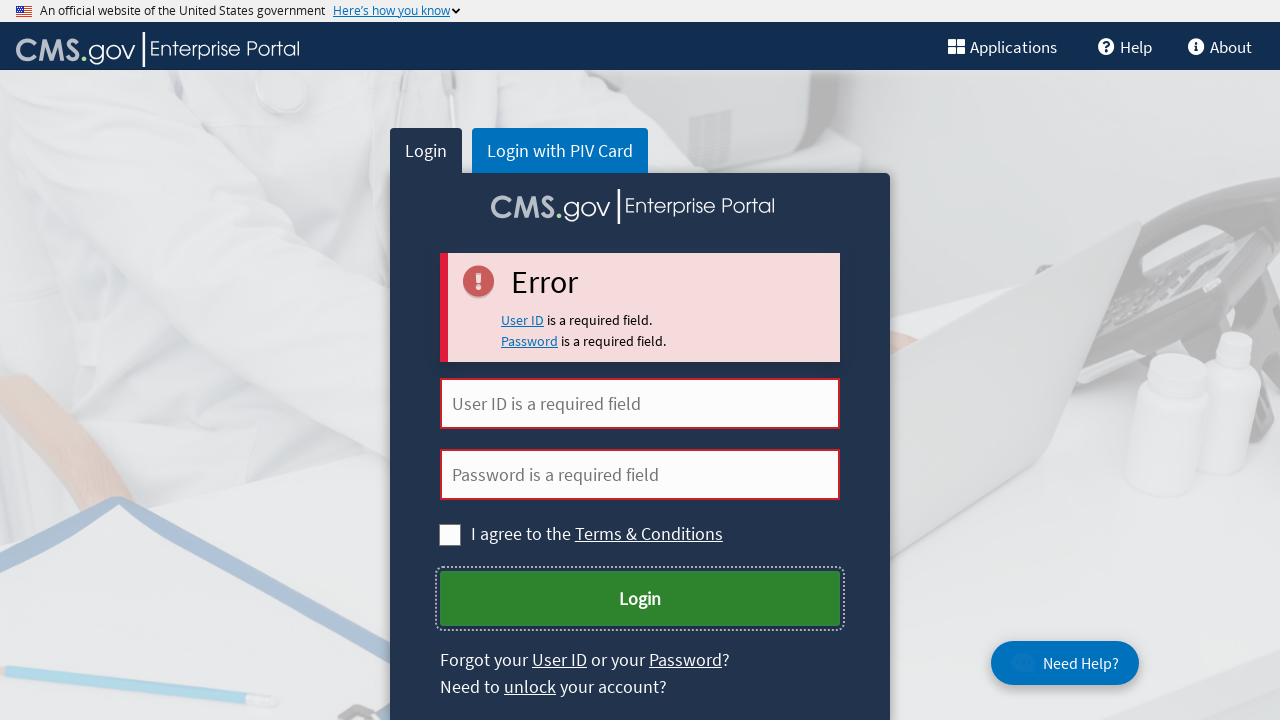

Waited 2 seconds for navigation or response after login button click
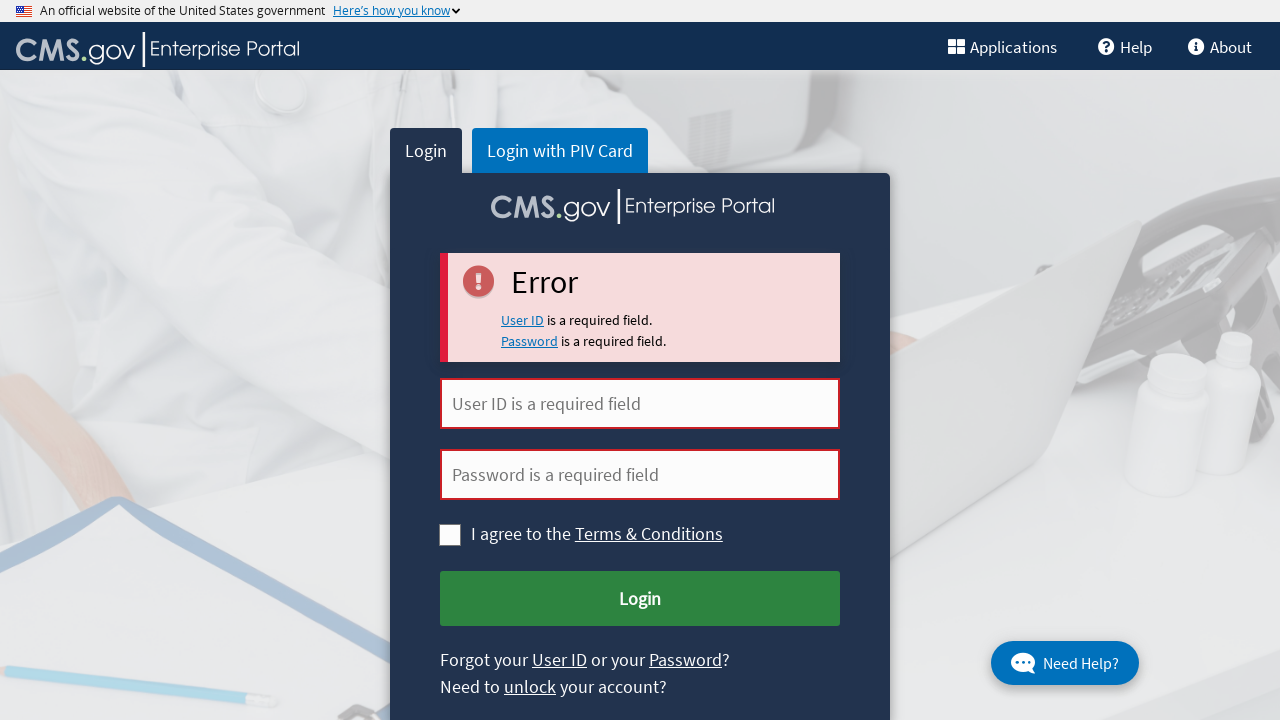

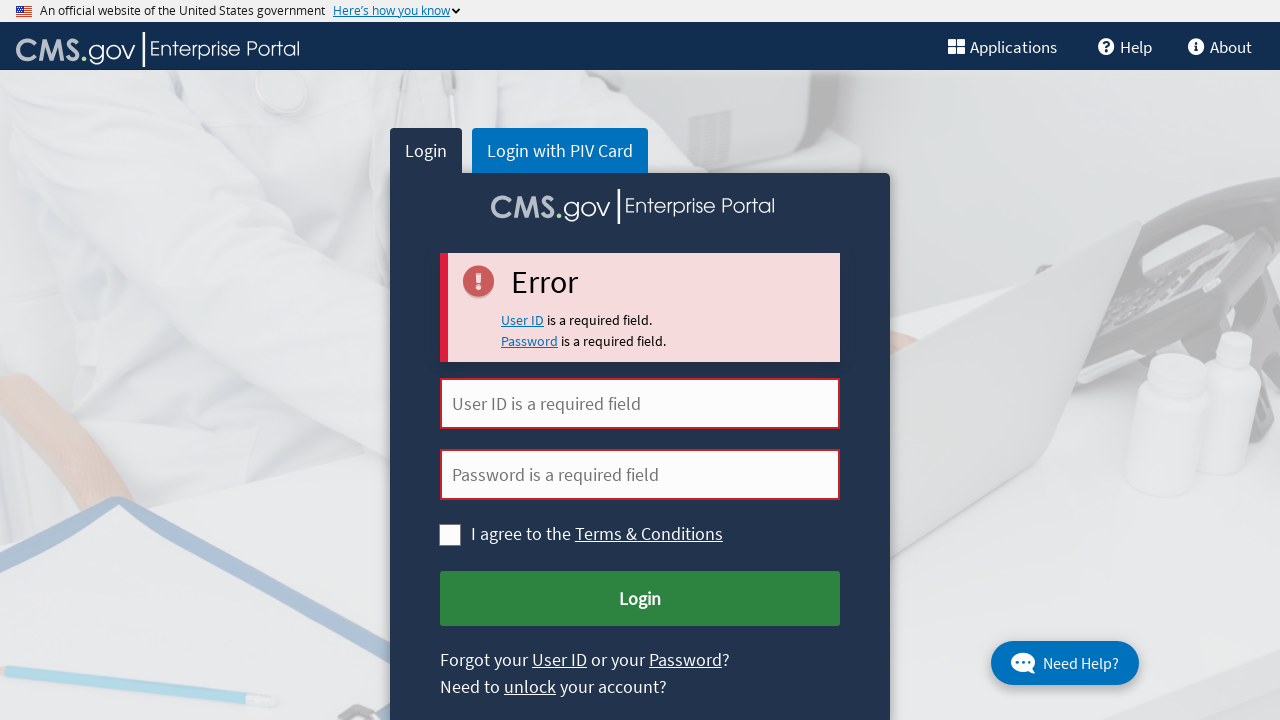